Tests file upload functionality by selecting a file and submitting the upload form

Starting URL: https://practice.cydeo.com/upload

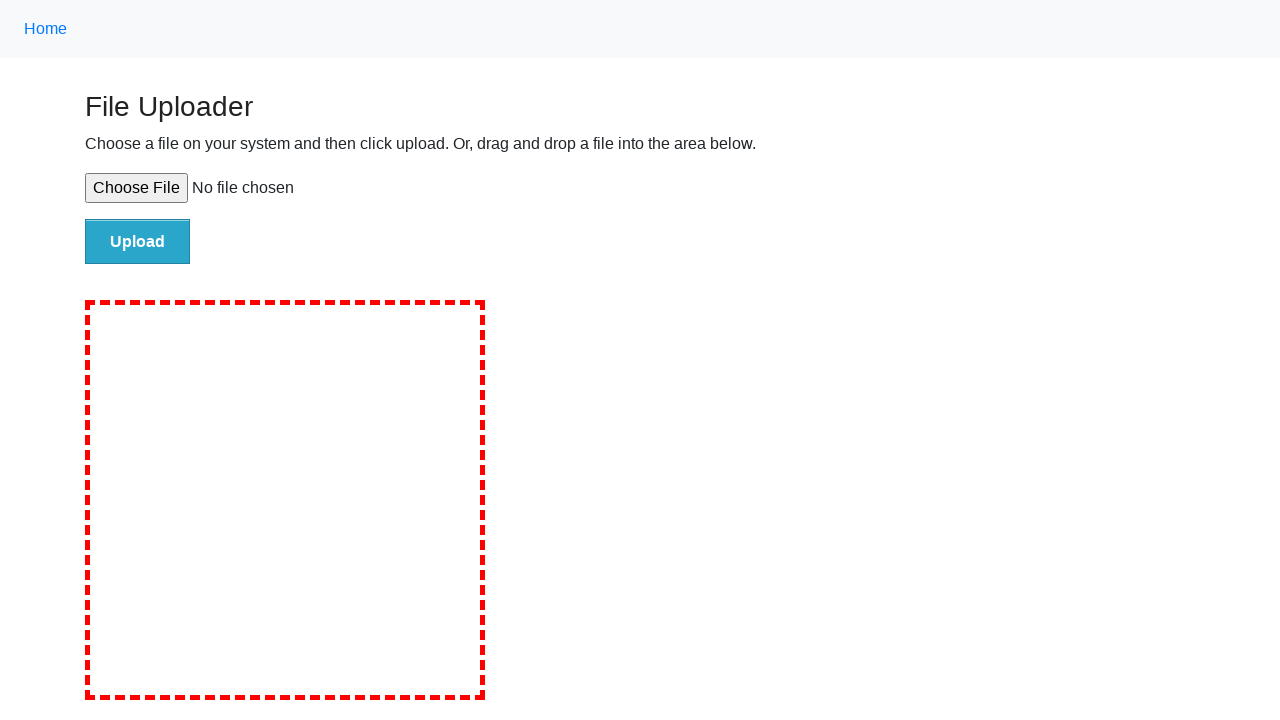

Created temporary test image file
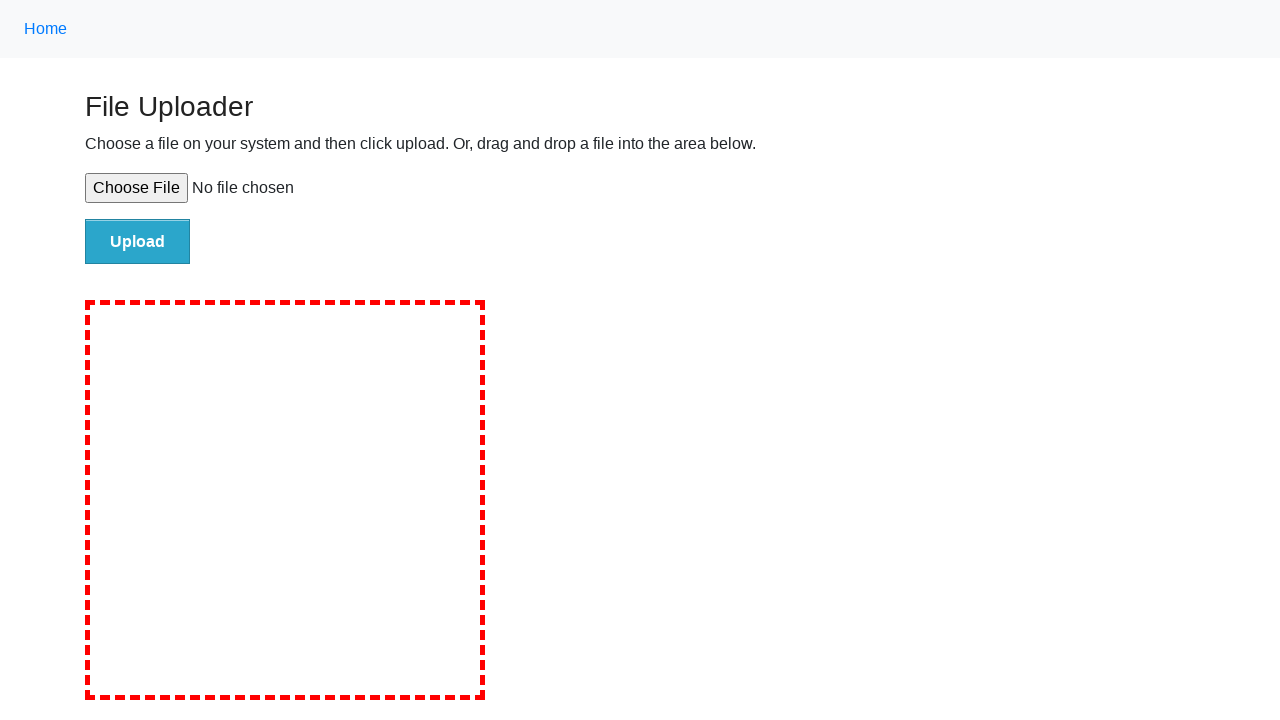

Selected temporary file for upload
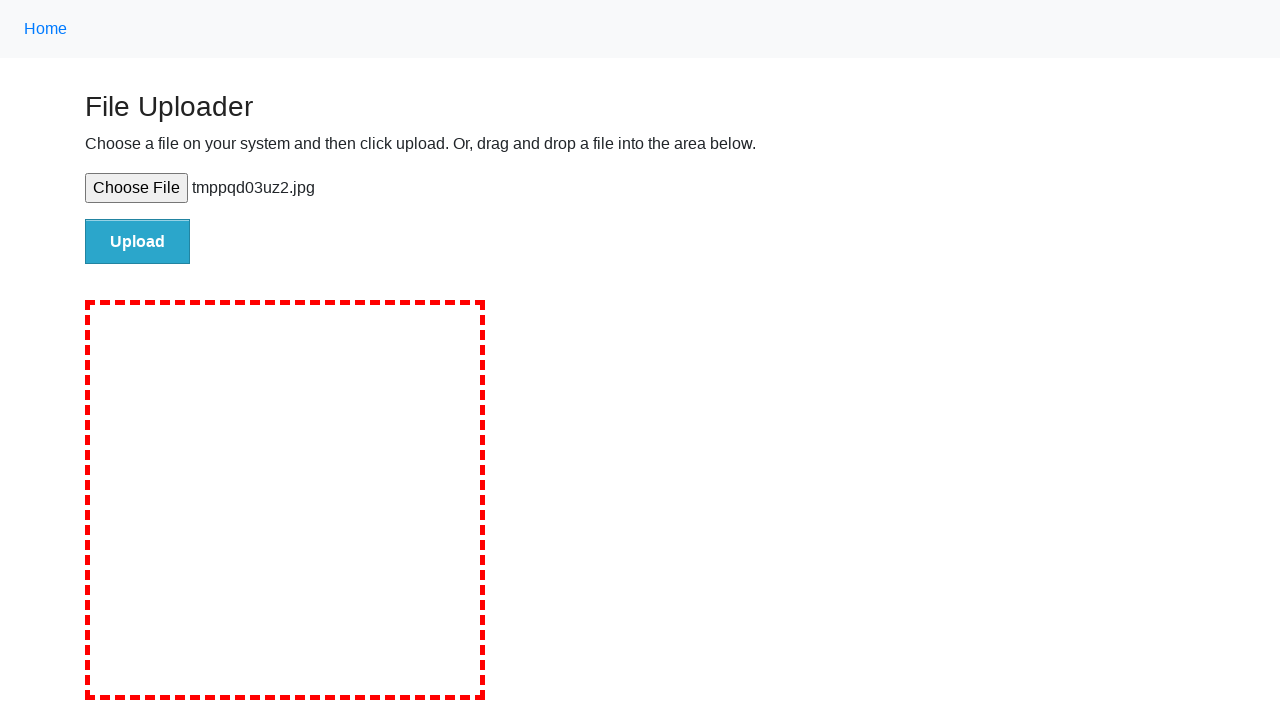

Clicked upload button to submit file at (138, 241) on #file-submit
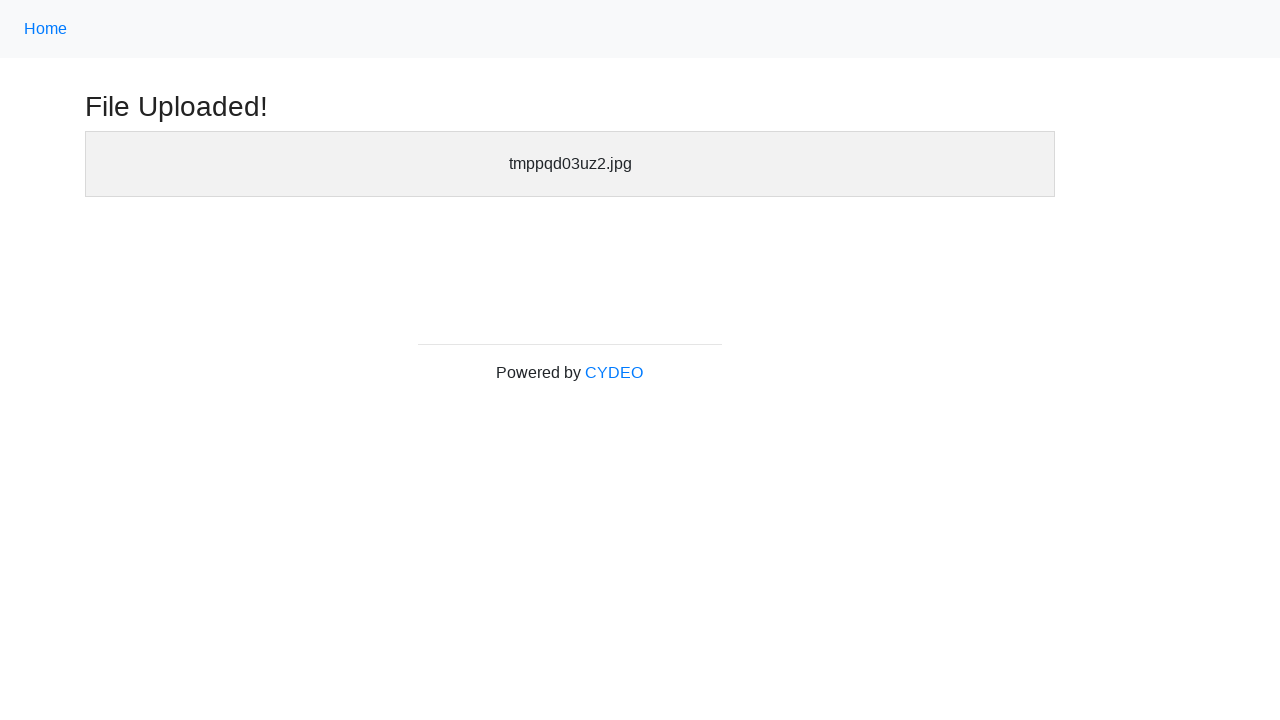

File upload completed and confirmation message appeared
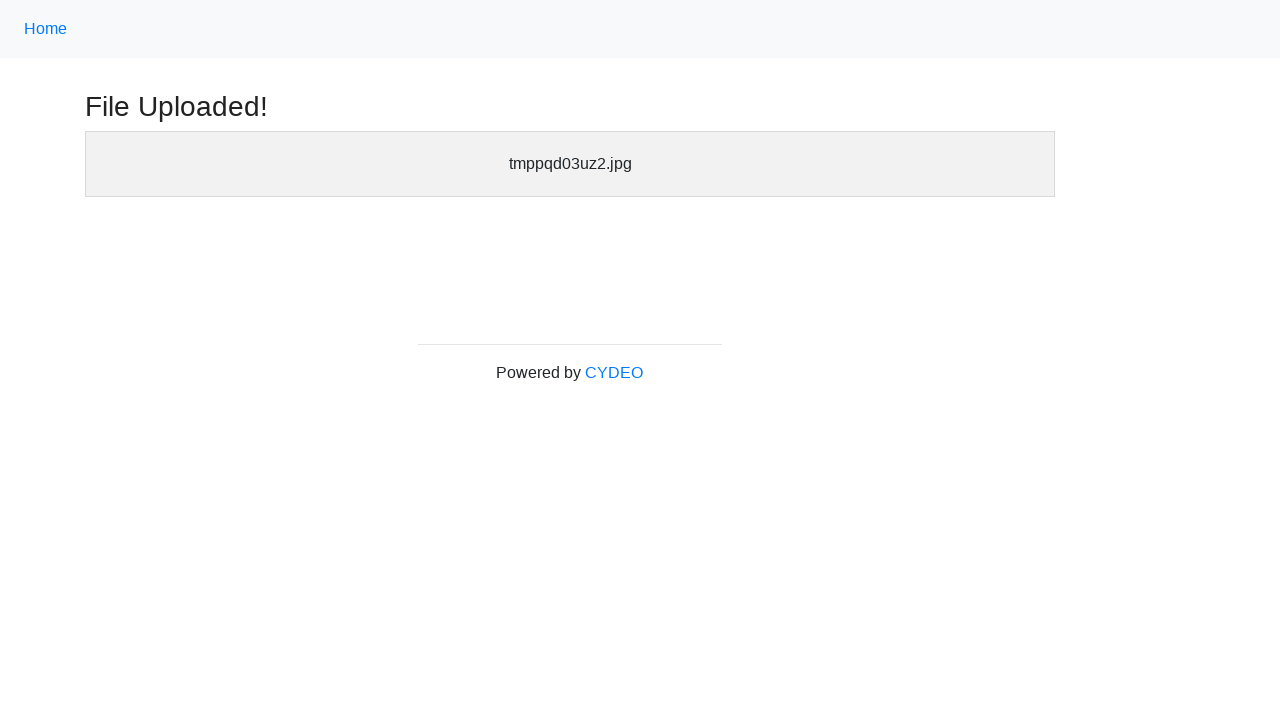

Cleaned up temporary test file
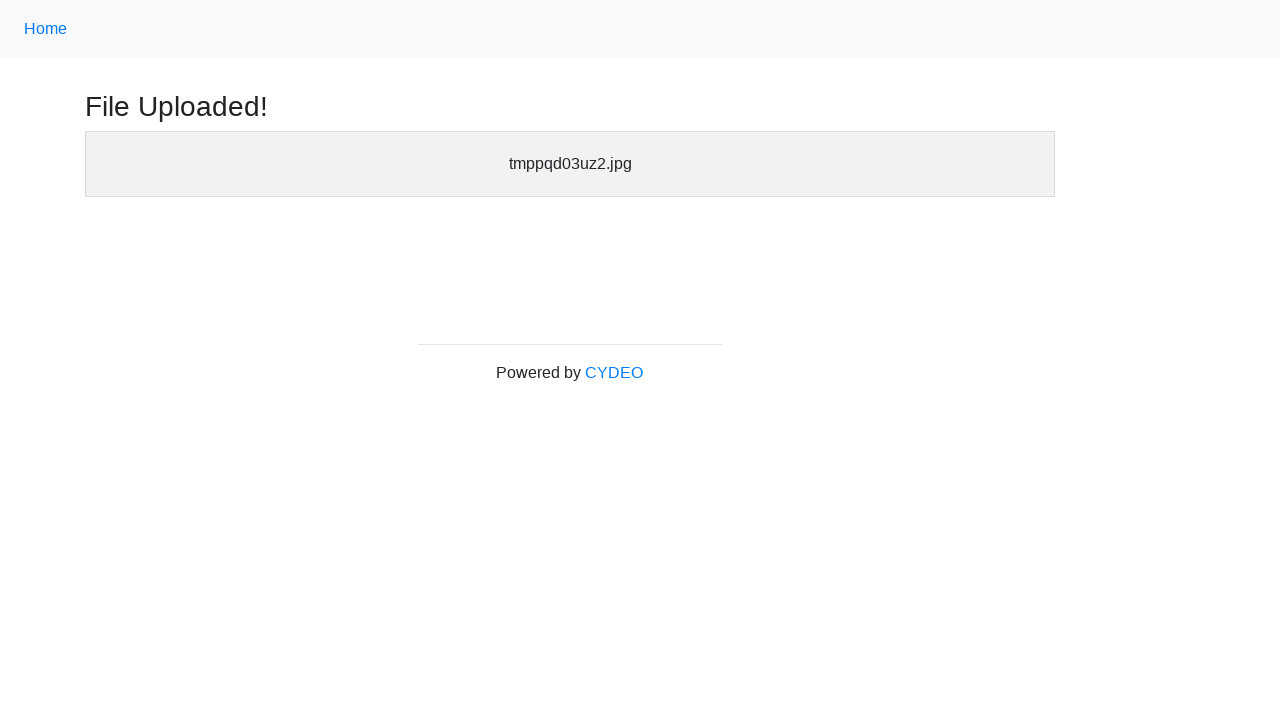

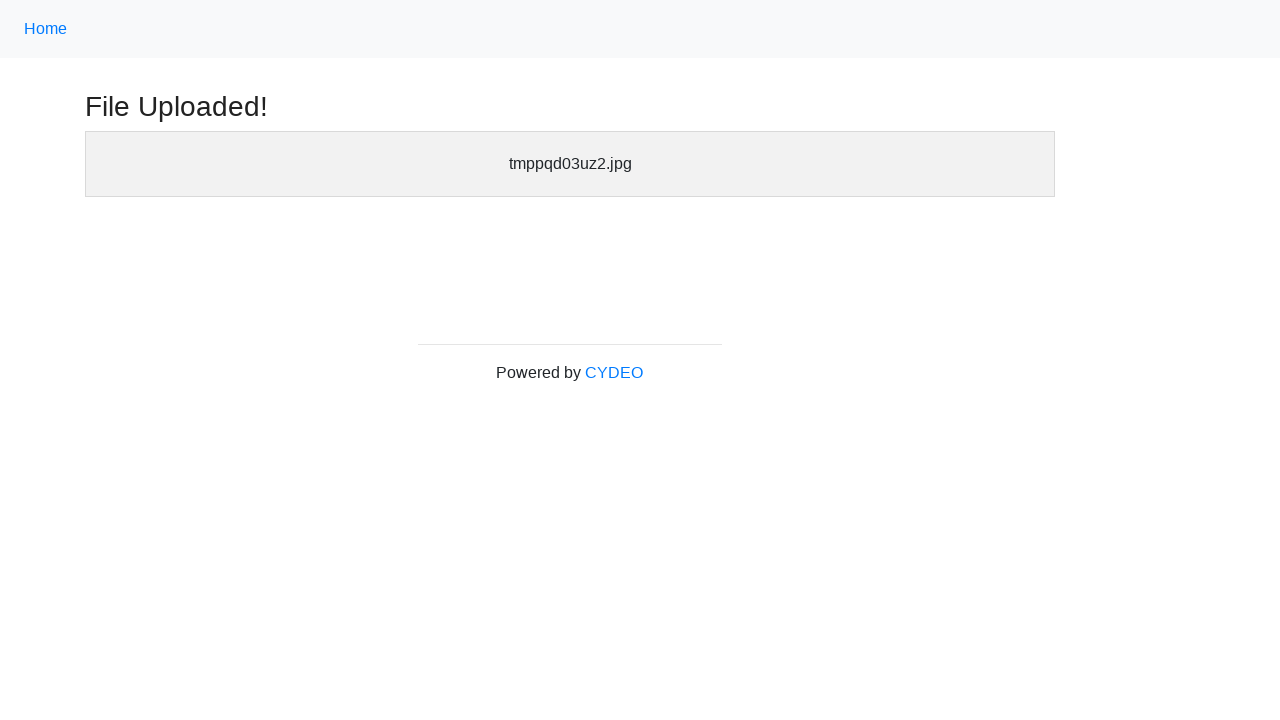